Tests alert handling functionality by entering a name in a text field, triggering an alert, and accepting it

Starting URL: https://rahulshettyacademy.com/AutomationPractice/

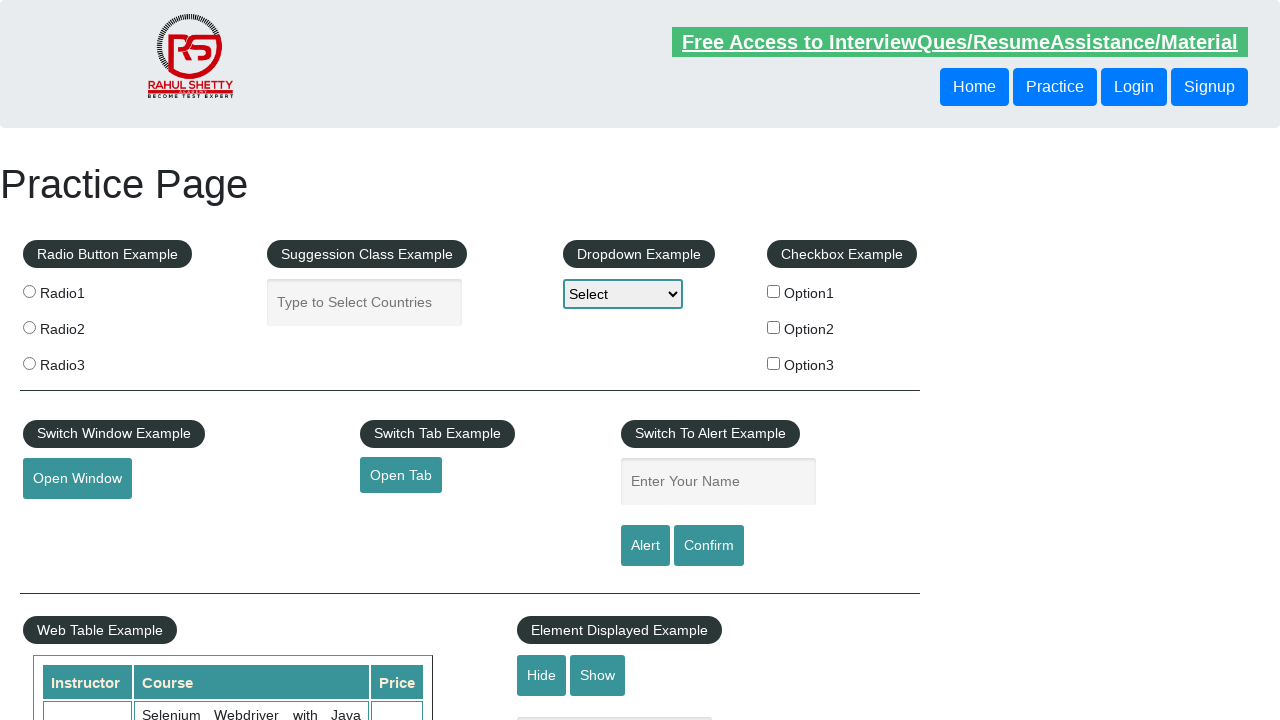

Entered 'Mrunal' in the name text field on #name
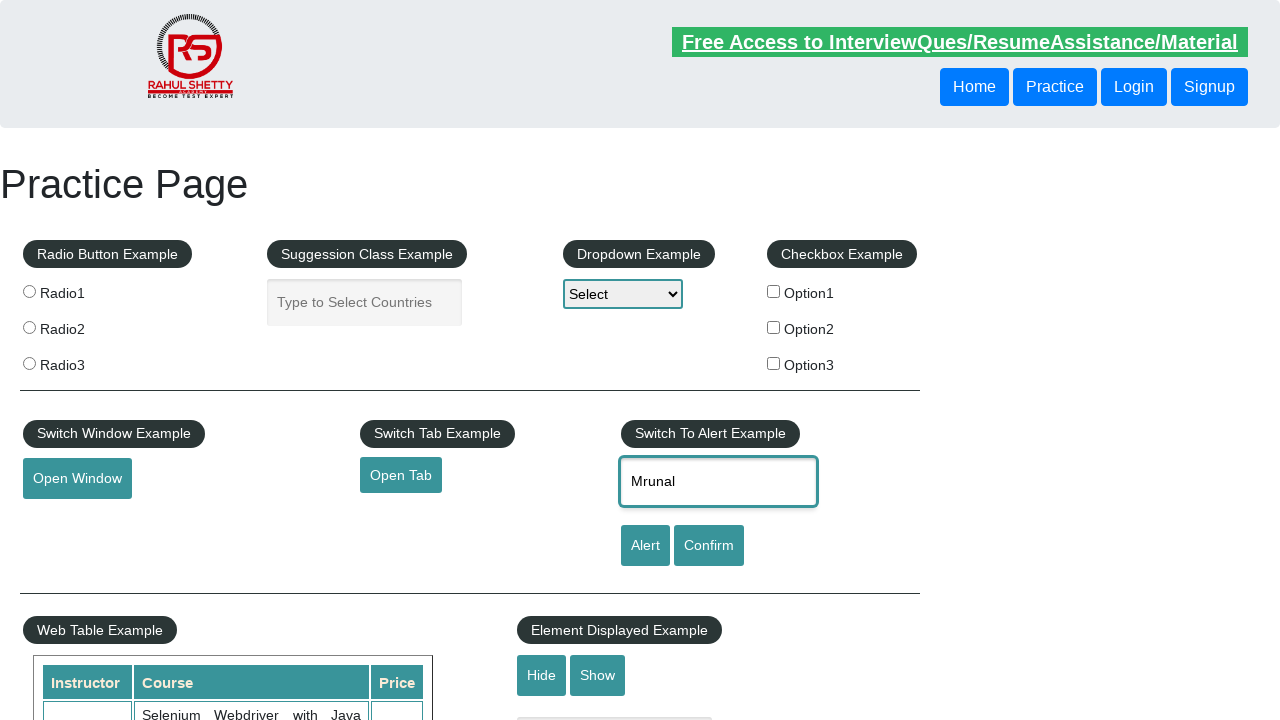

Clicked alert button to trigger alert at (645, 546) on #alertbtn
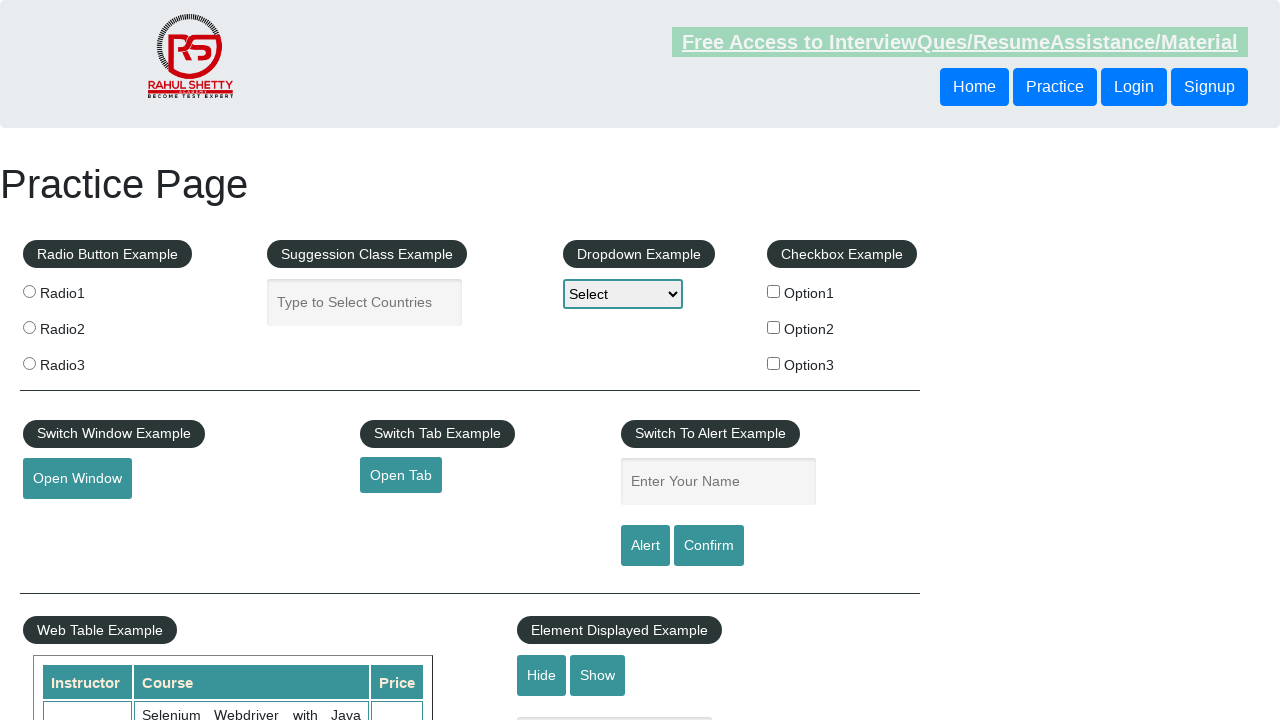

Set up dialog handler to accept alerts
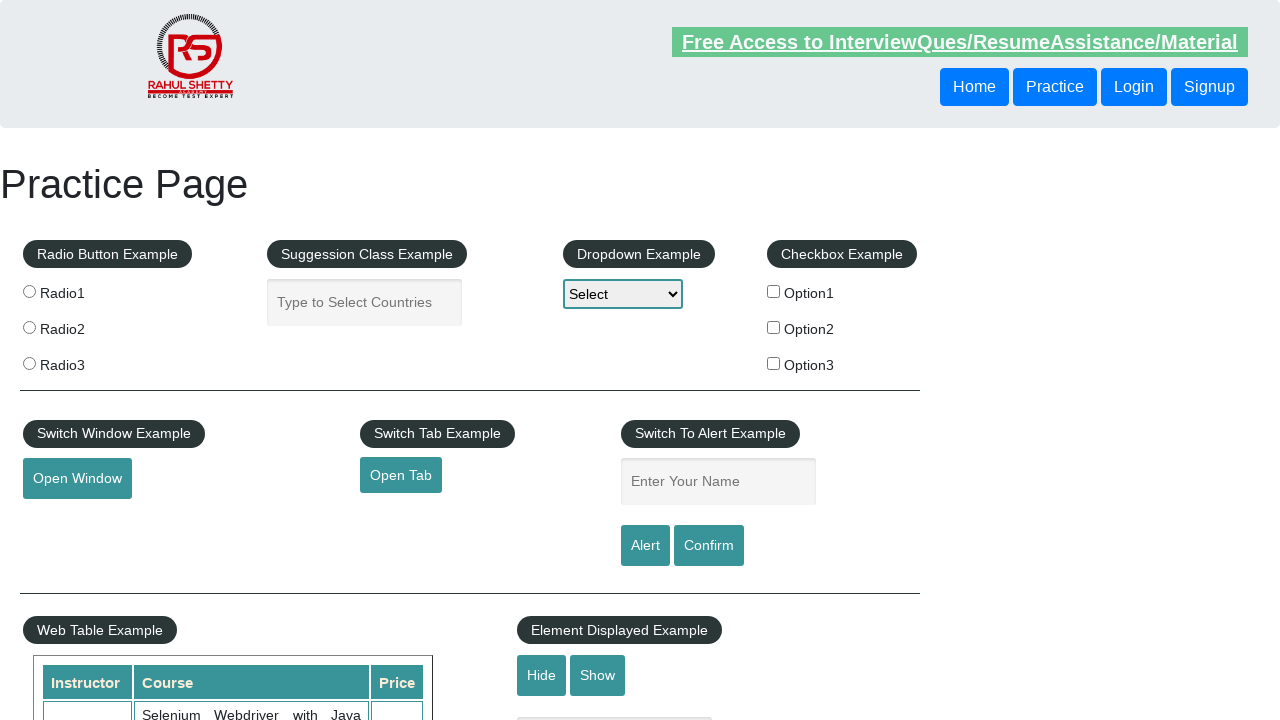

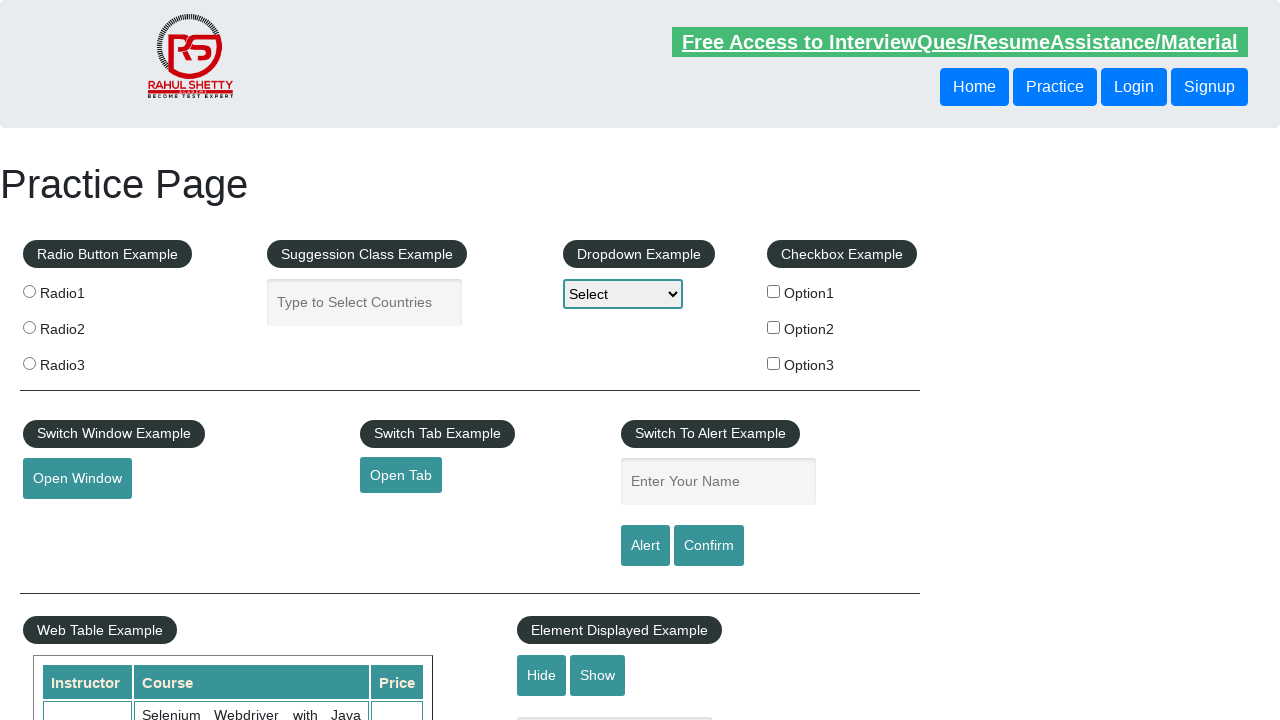